Tests clearing an email input field and entering a new email address

Starting URL: https://www.selenium.dev/selenium/web/inputs.html

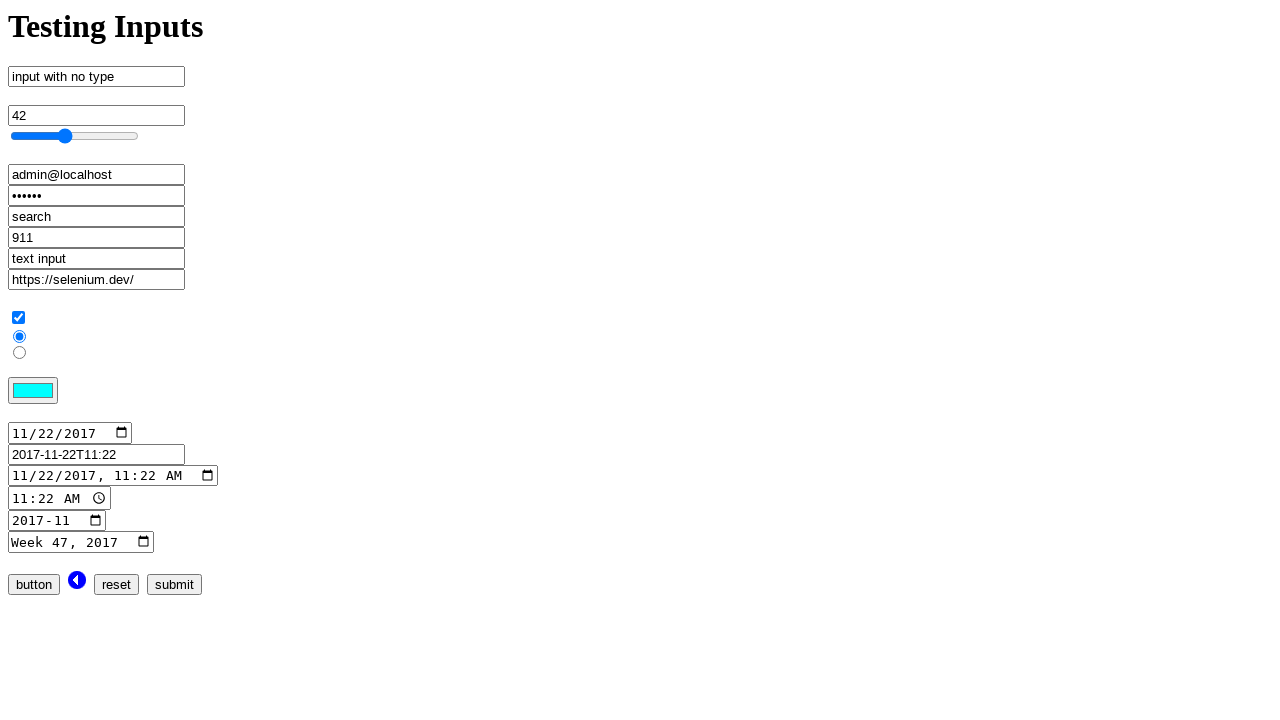

Cleared the email input field on input[name='email_input']
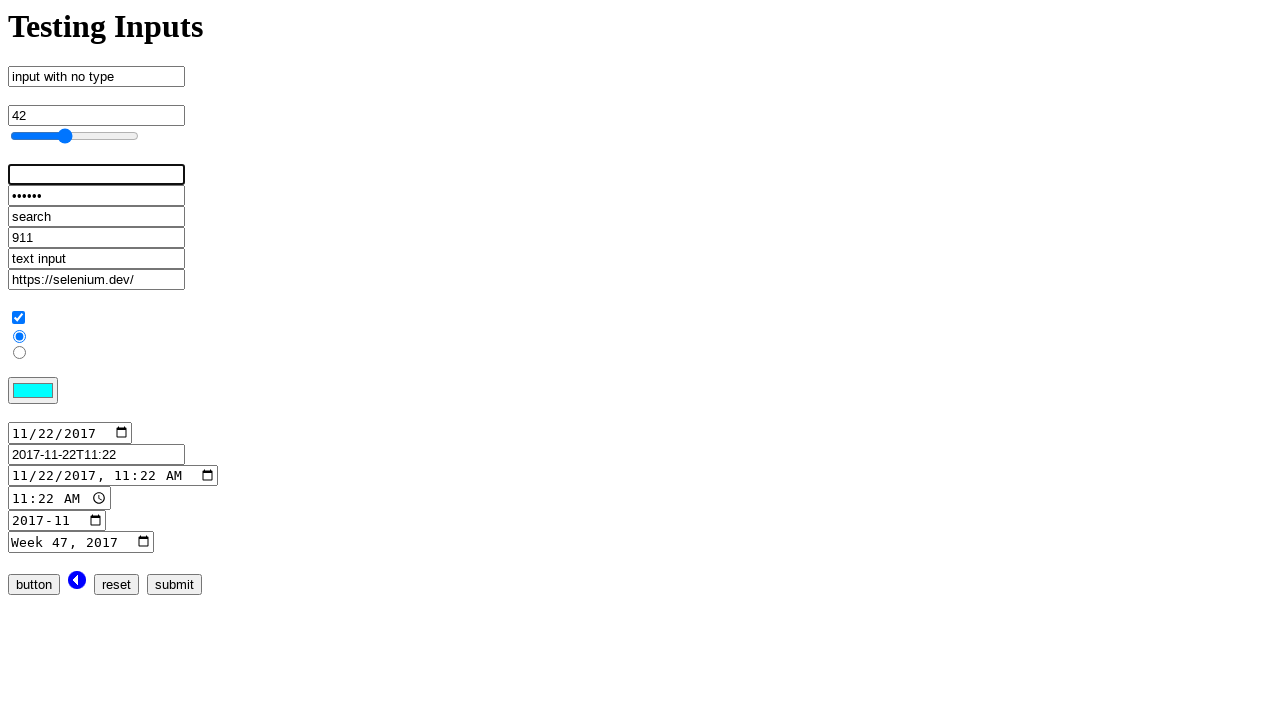

Entered new email address 'admin@localhost.dev' into the email input field on input[name='email_input']
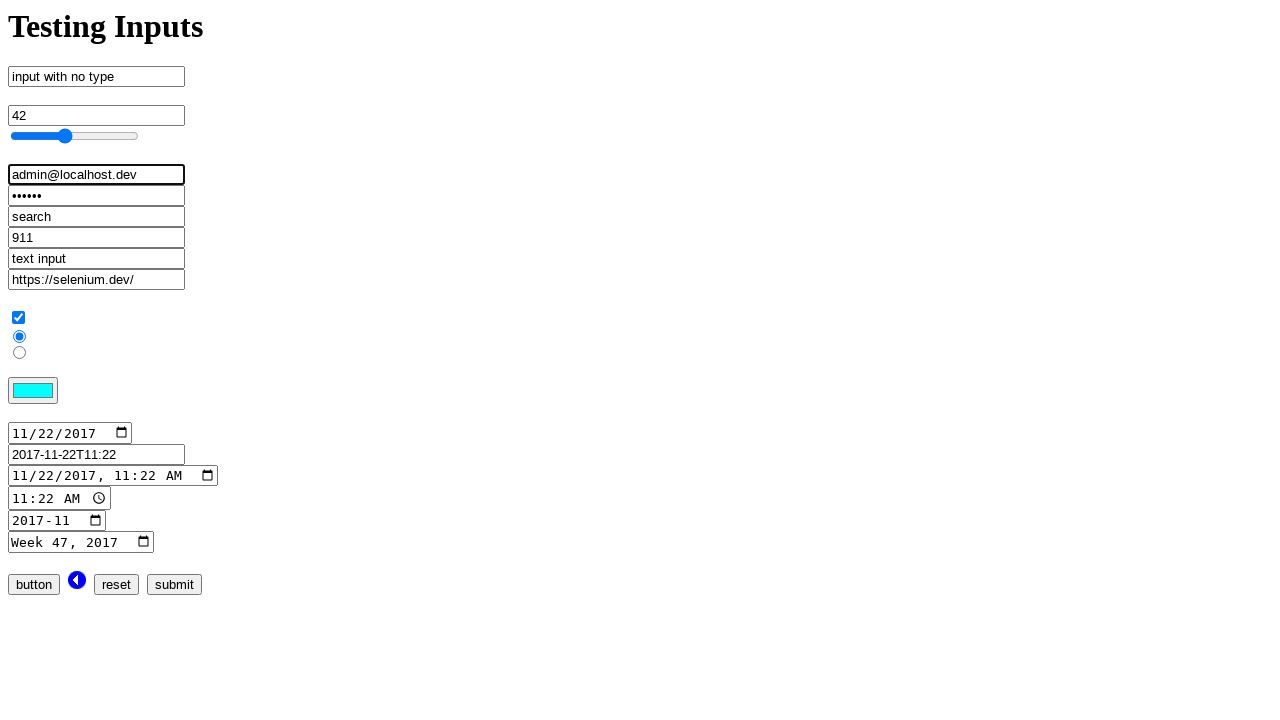

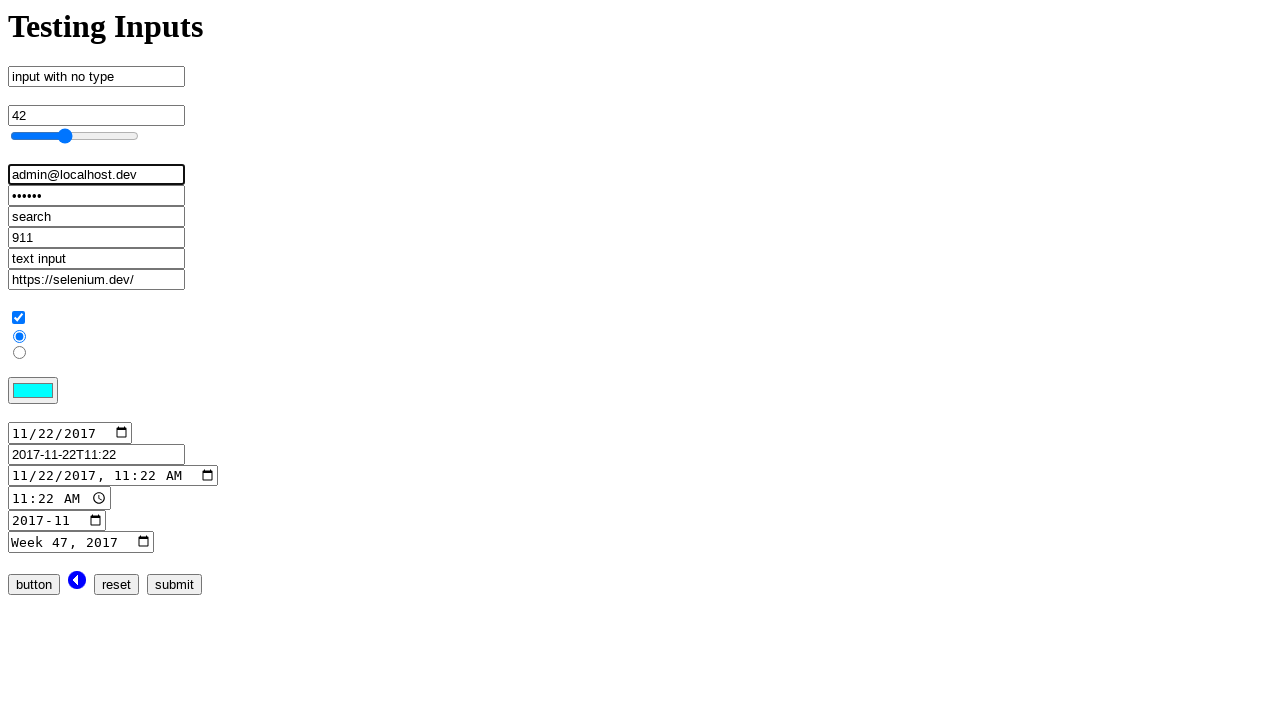